Navigates to a registration form page and verifies the header text is "Registration form" and the first name input placeholder attribute value is "first name"

Starting URL: https://practice.cydeo.com/registration_form

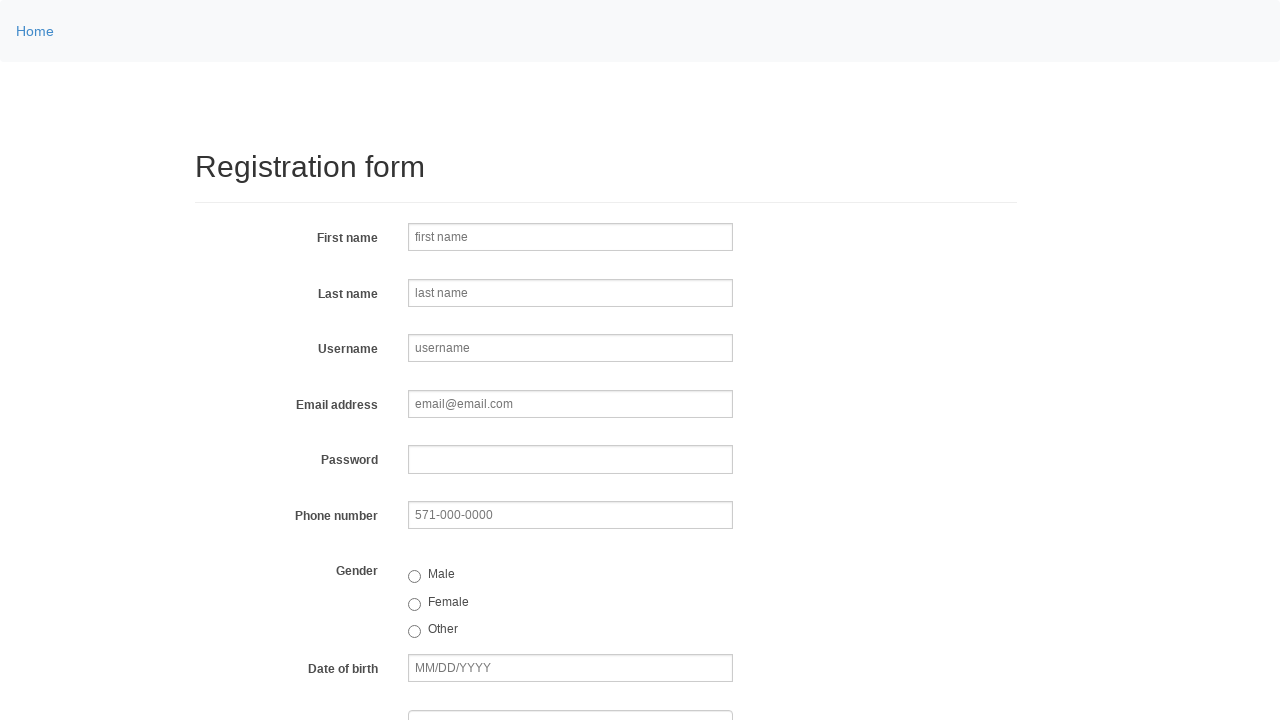

Navigated to registration form page
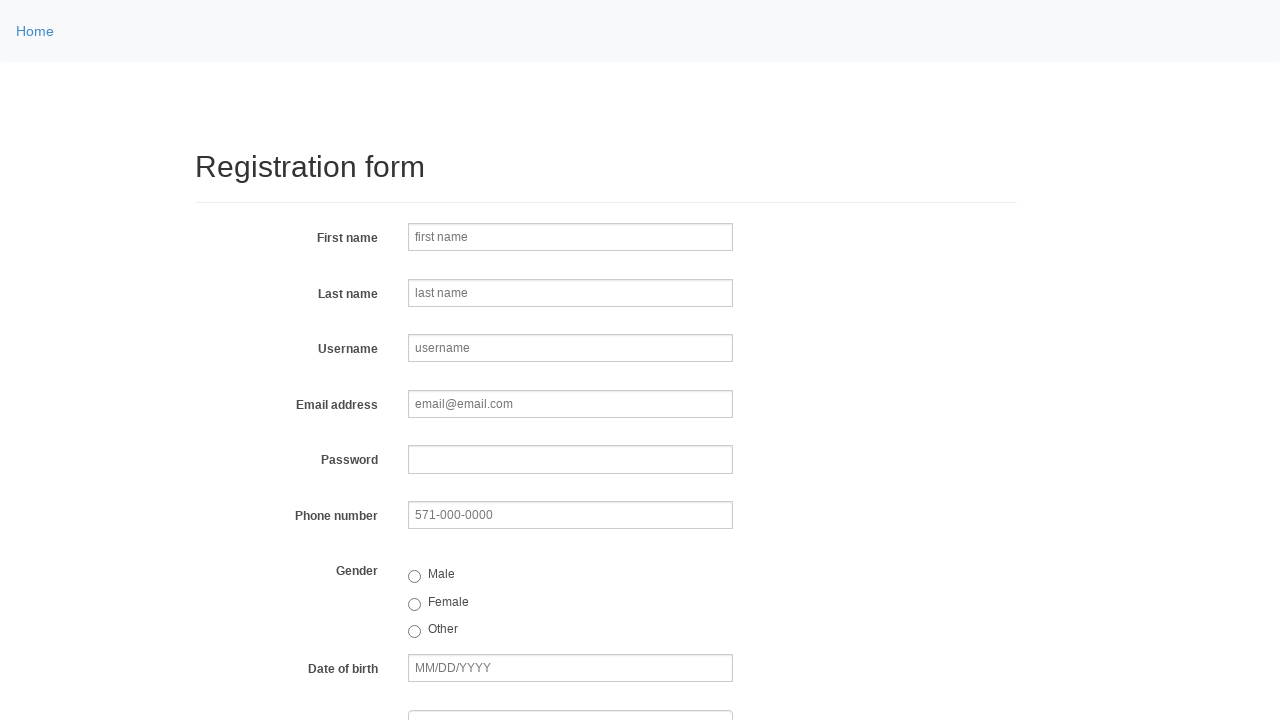

Header element (h2) is now visible
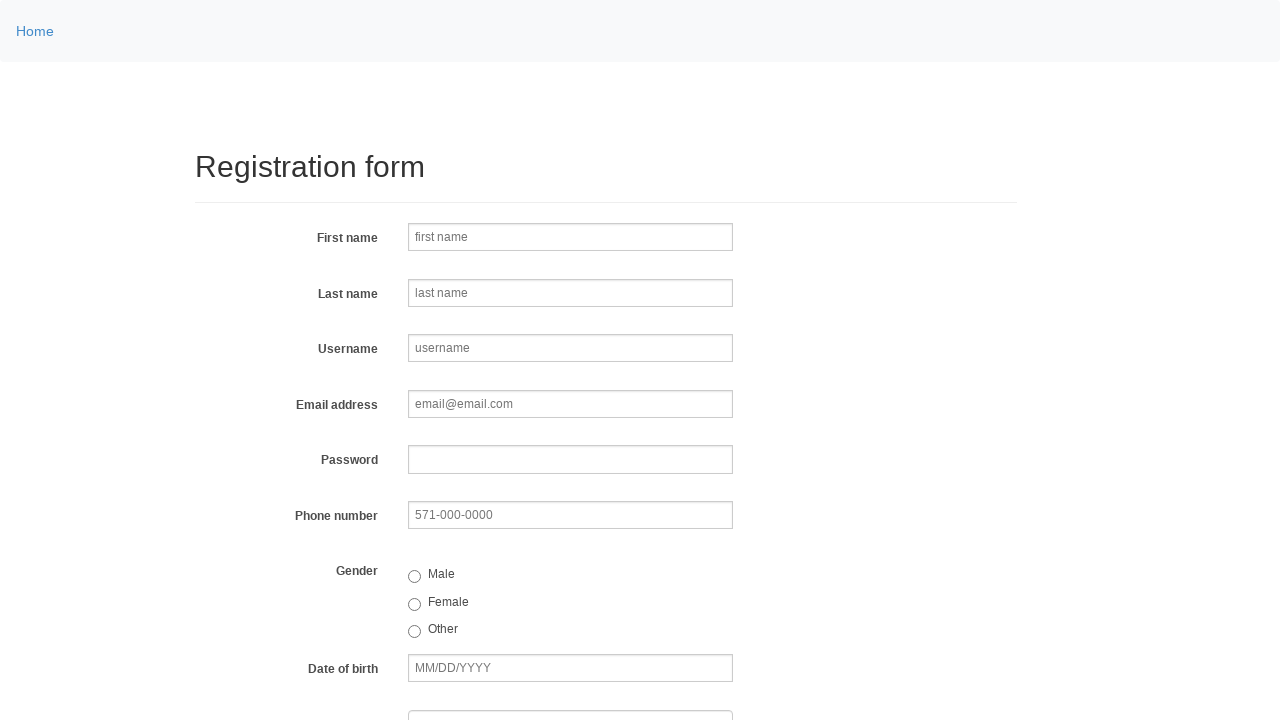

Verified header text is 'Registration form'
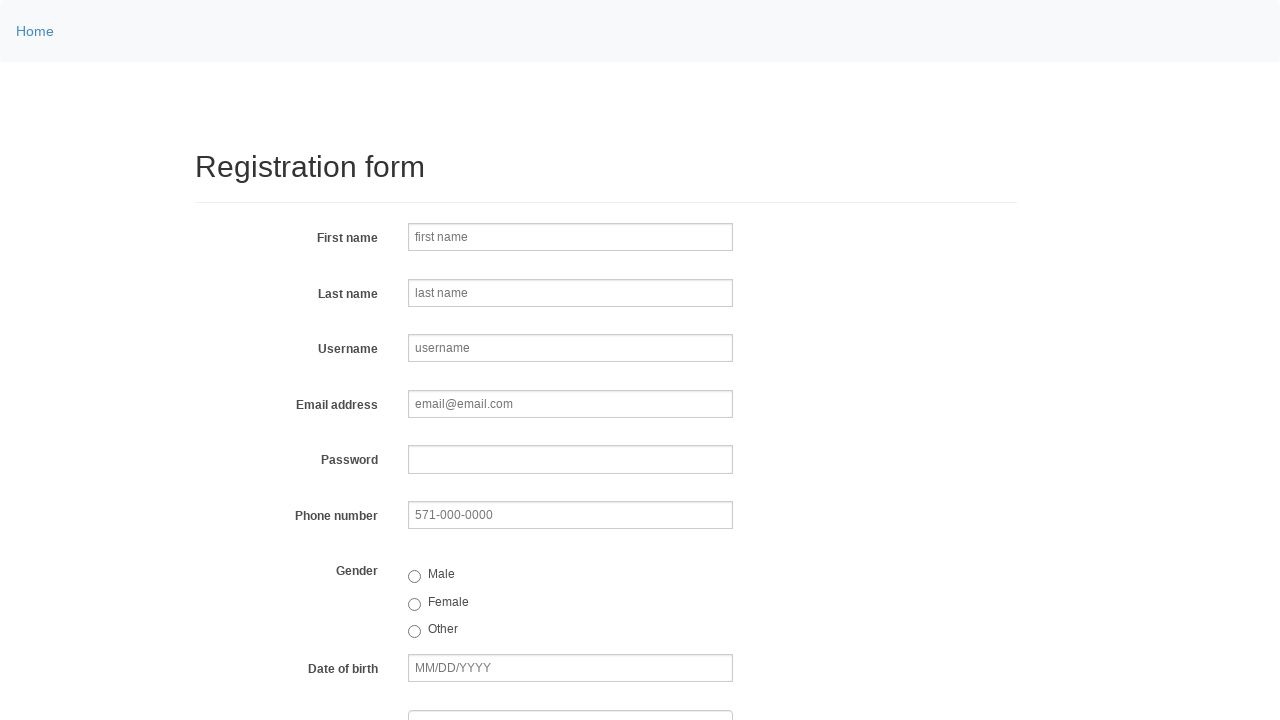

First name input field is now visible
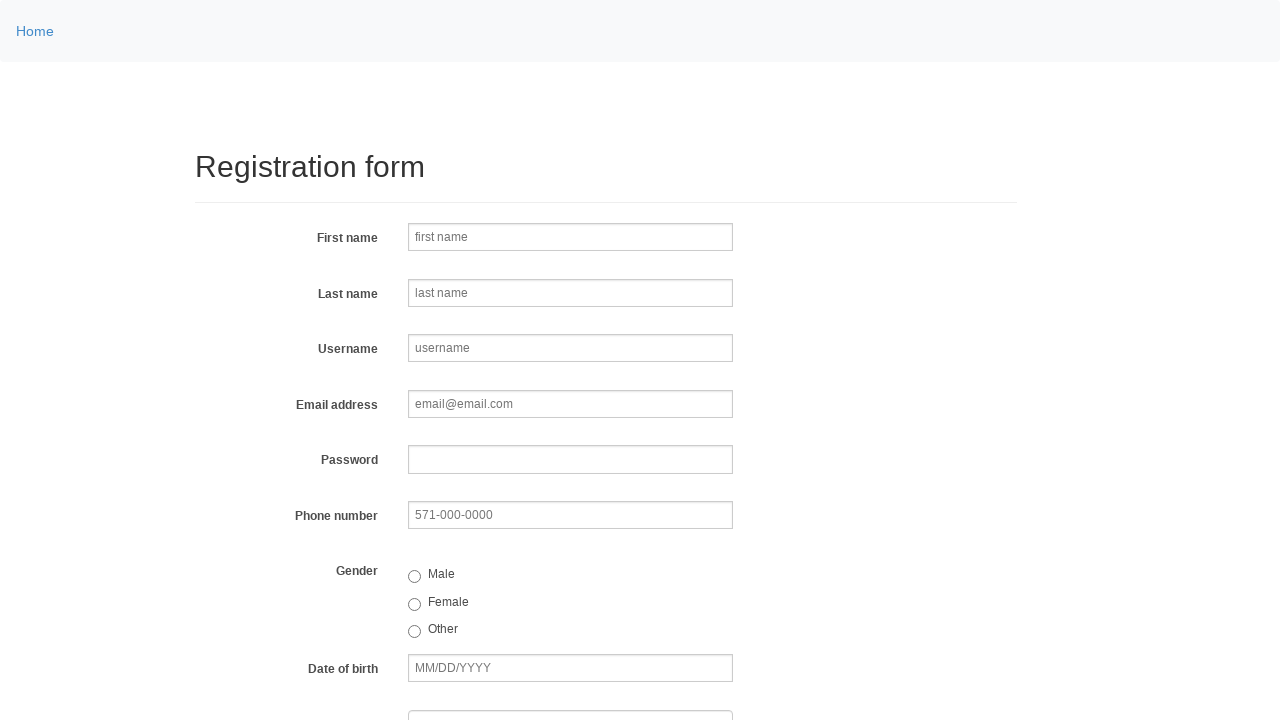

Retrieved placeholder attribute value from first name input
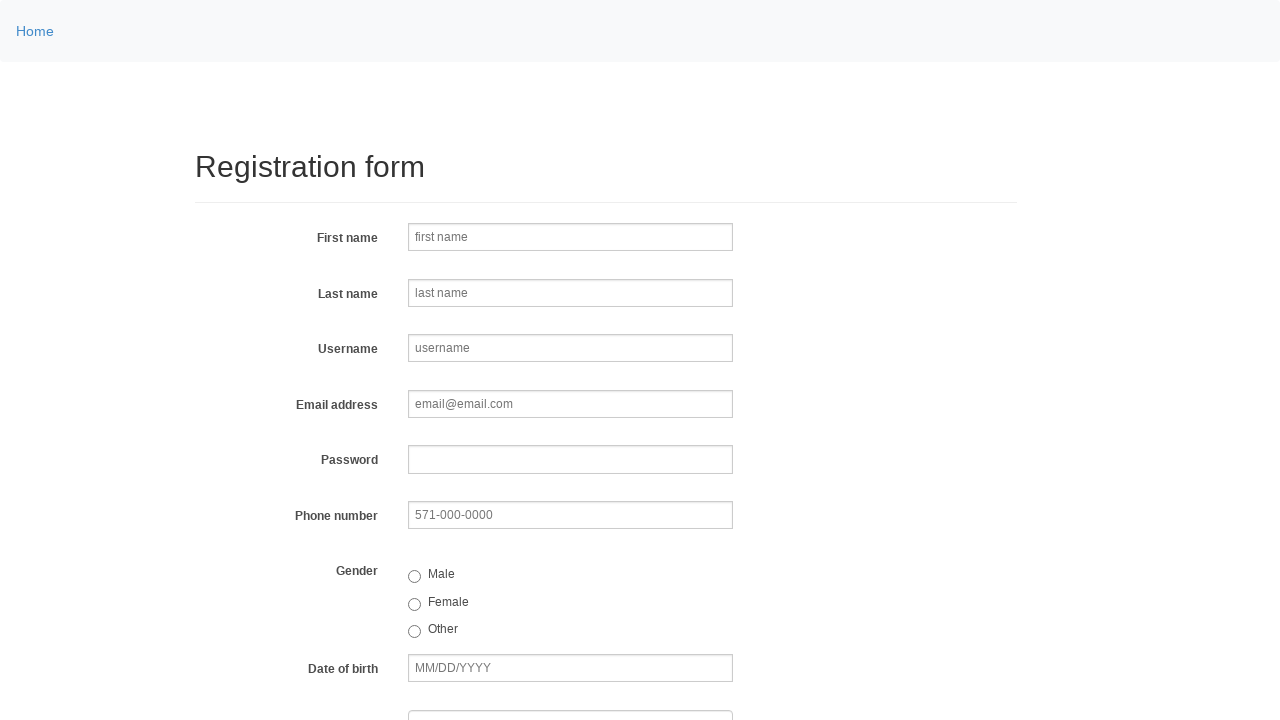

Verified first name input placeholder attribute is 'first name'
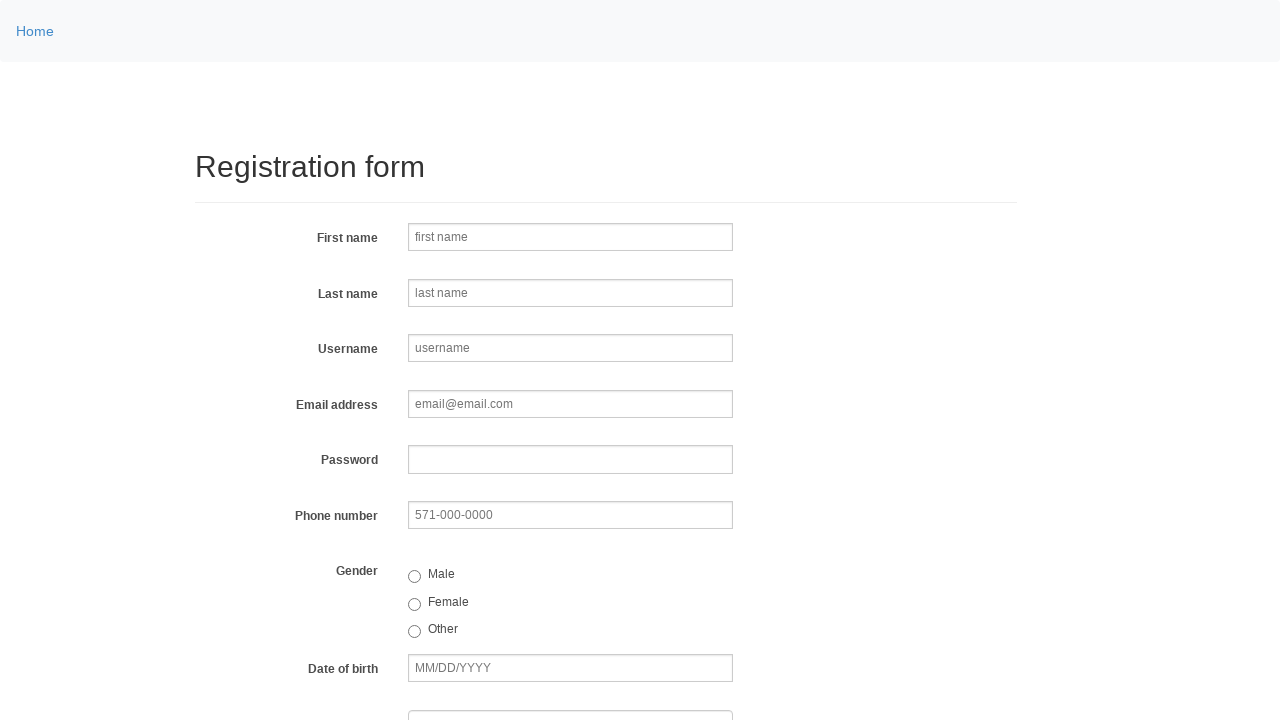

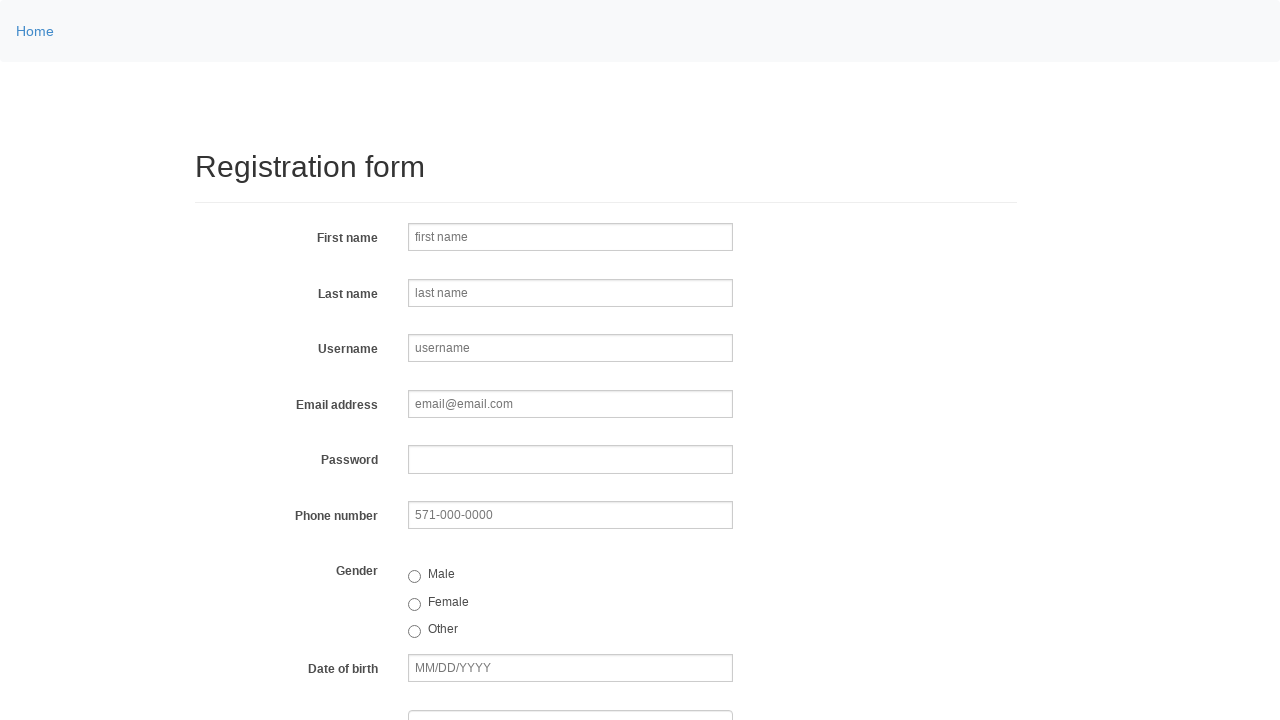